Tests postal code validation by entering an invalid postal code and verifying the error message

Starting URL: https://www.mercadona.es/

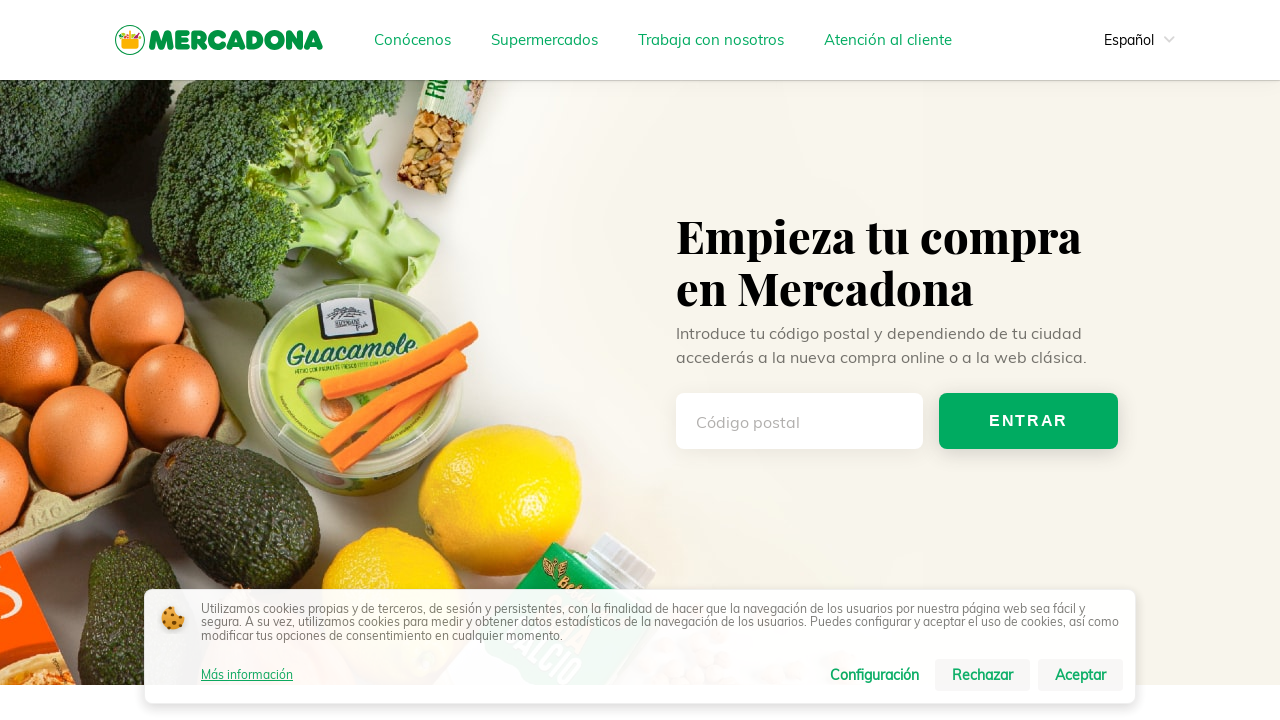

Navigated to Mercadona homepage
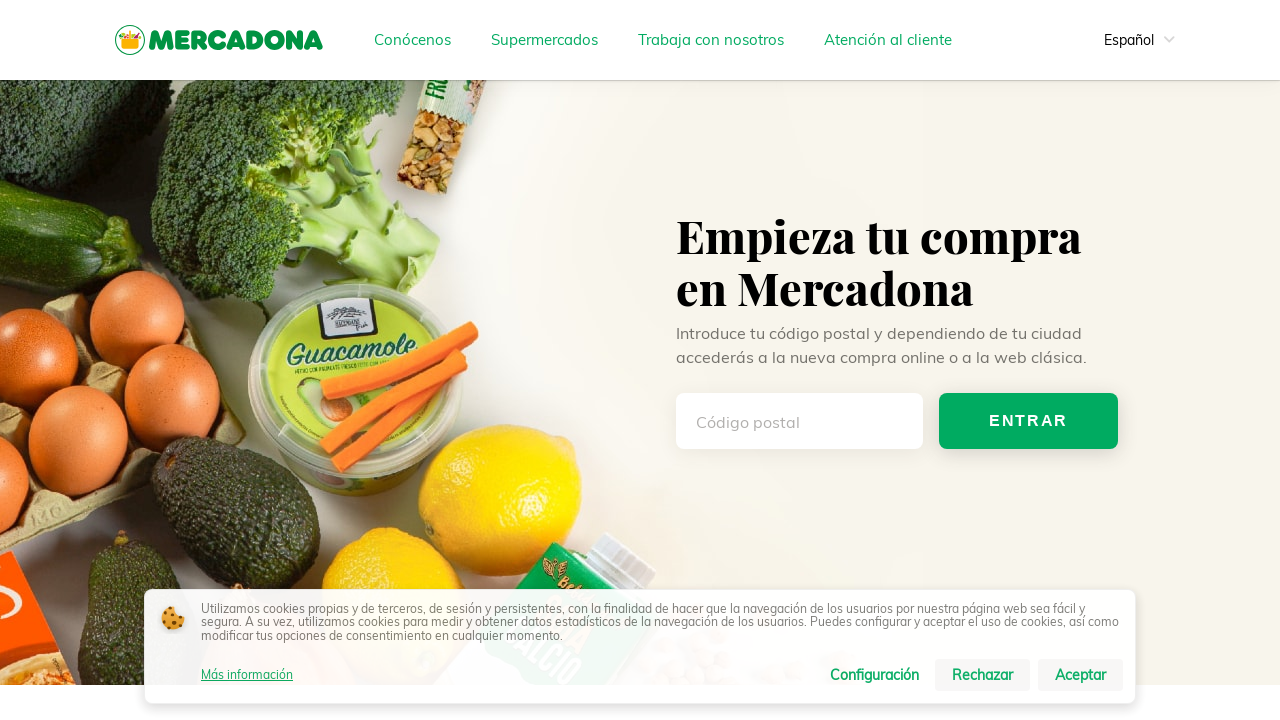

Filled postal code input field with invalid postal code '00000' on input[type='text'] >> nth=0
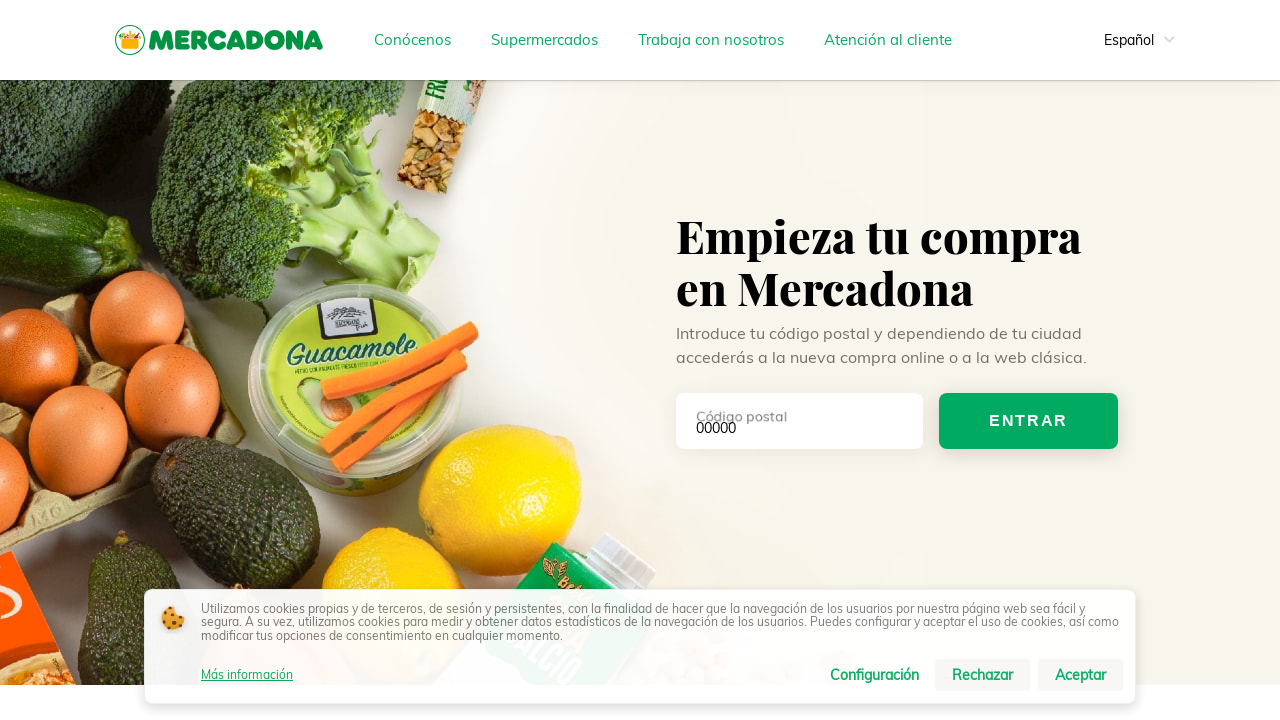

Clicked postal code form submit button at (1028, 421) on .postal-code-form__button >> nth=0
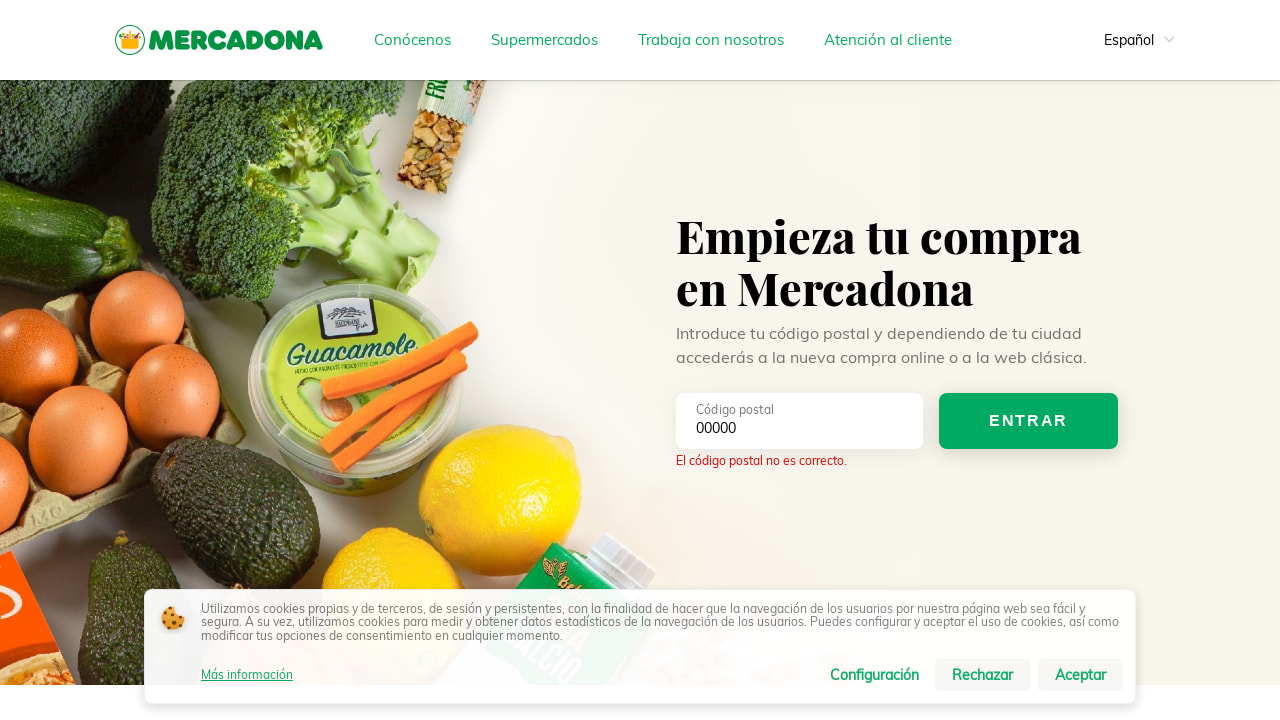

Error message appeared for invalid postal code
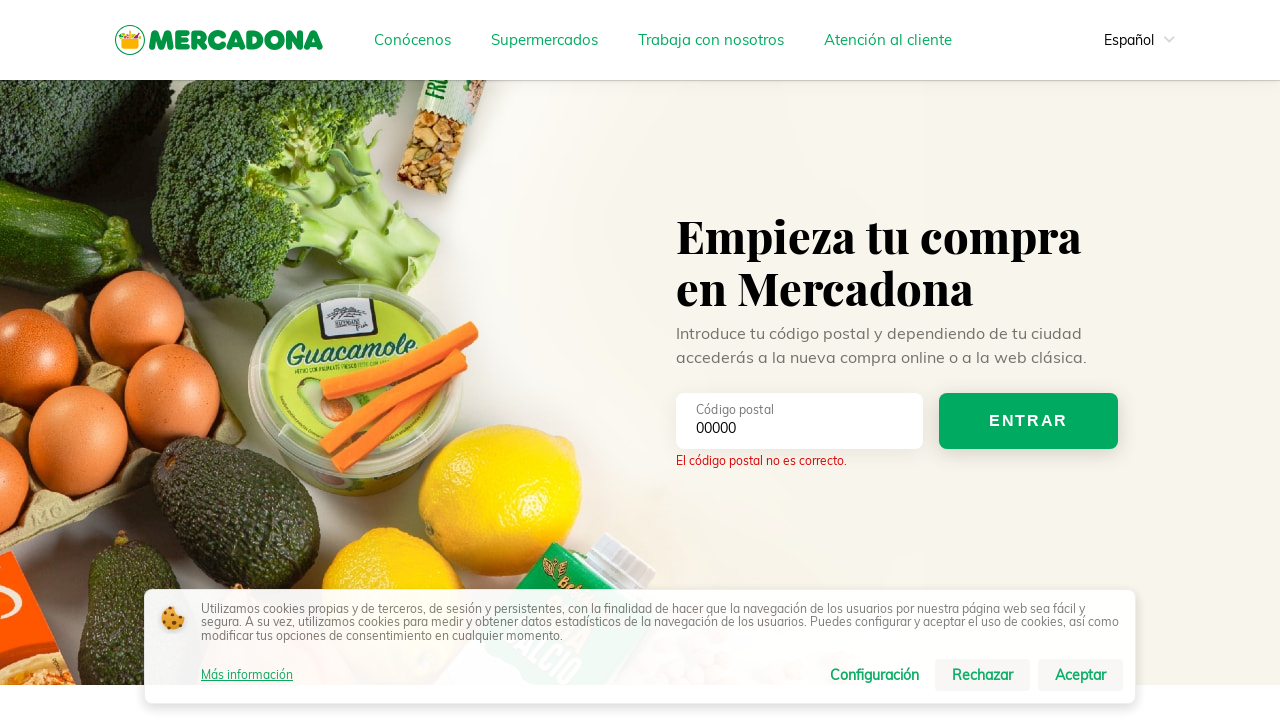

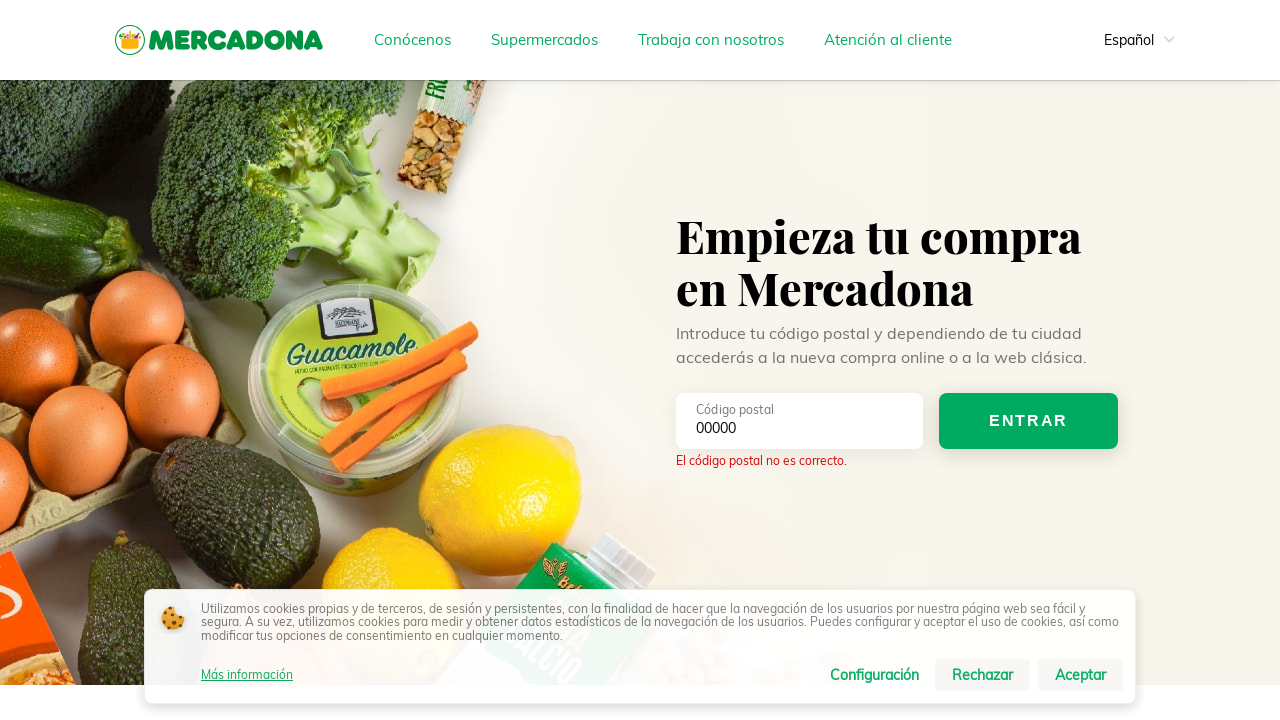